Tests filtering to show only completed todo items

Starting URL: https://demo.playwright.dev/todomvc

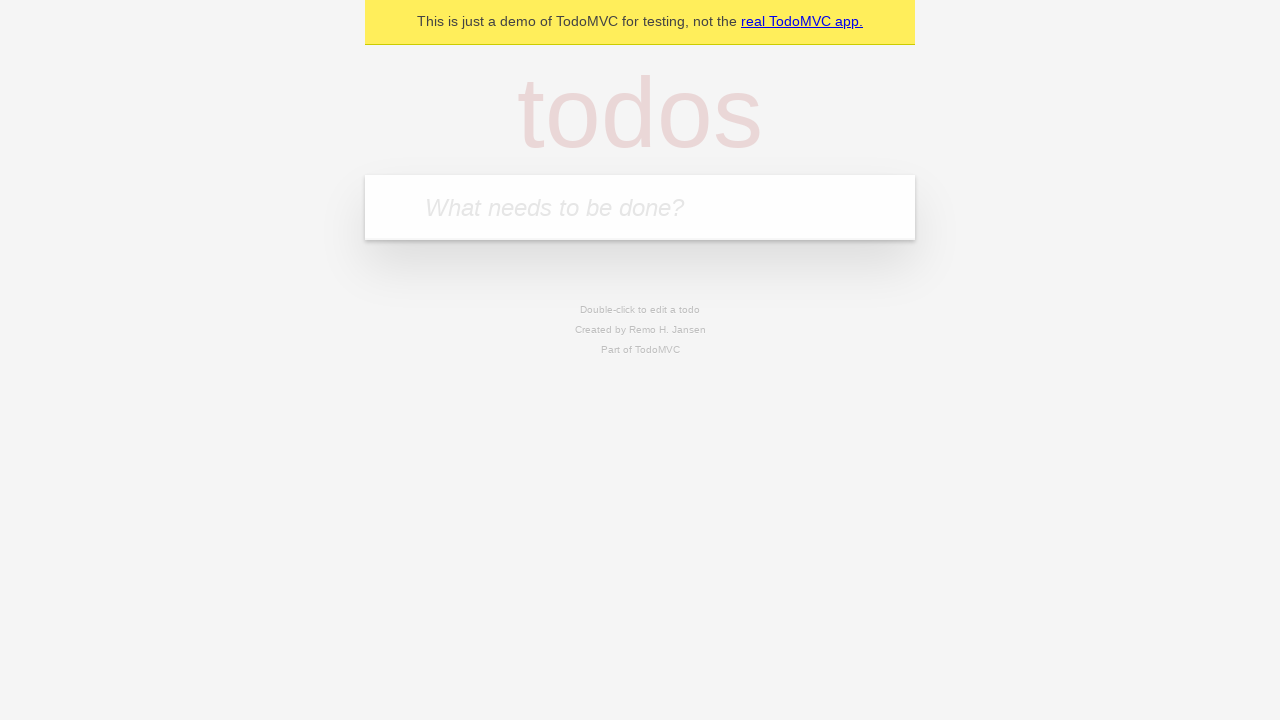

Filled first todo item 'feed the cat' on internal:attr=[placeholder="What needs to be done?"i]
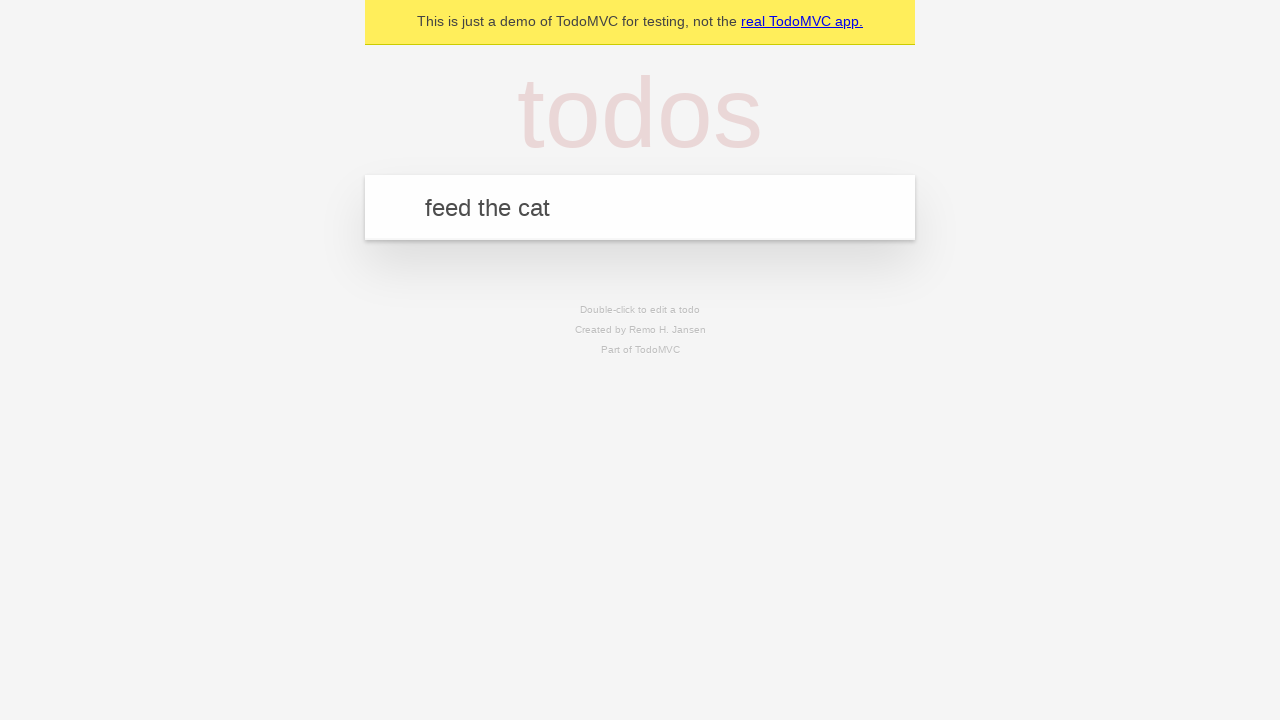

Pressed Enter to add 'feed the cat' todo on internal:attr=[placeholder="What needs to be done?"i]
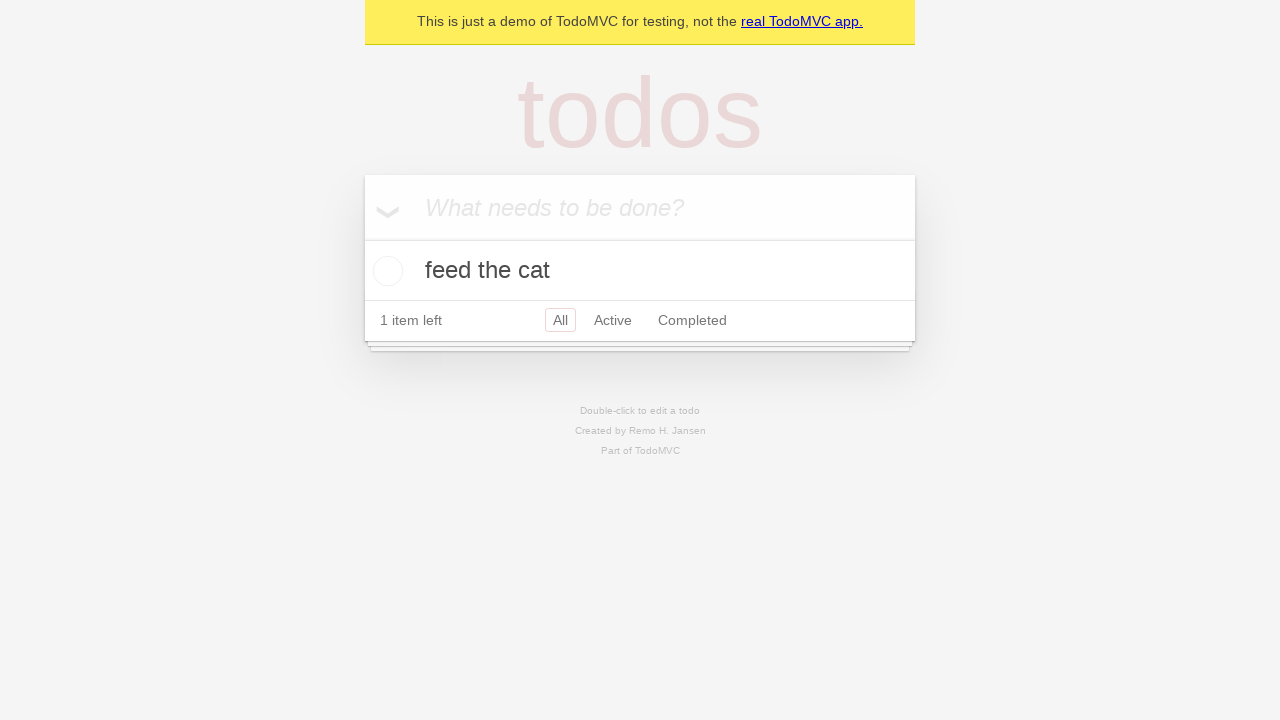

Filled second todo item 'book a doctors appointment' on internal:attr=[placeholder="What needs to be done?"i]
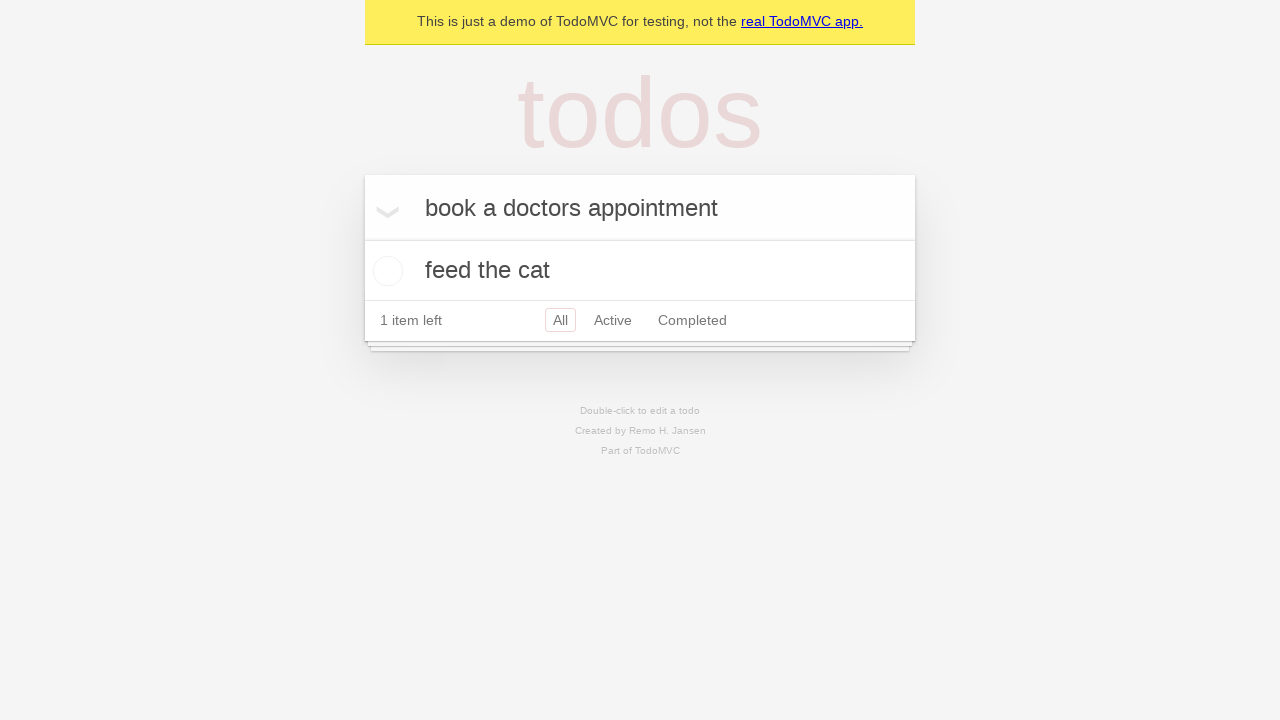

Pressed Enter to add 'book a doctors appointment' todo on internal:attr=[placeholder="What needs to be done?"i]
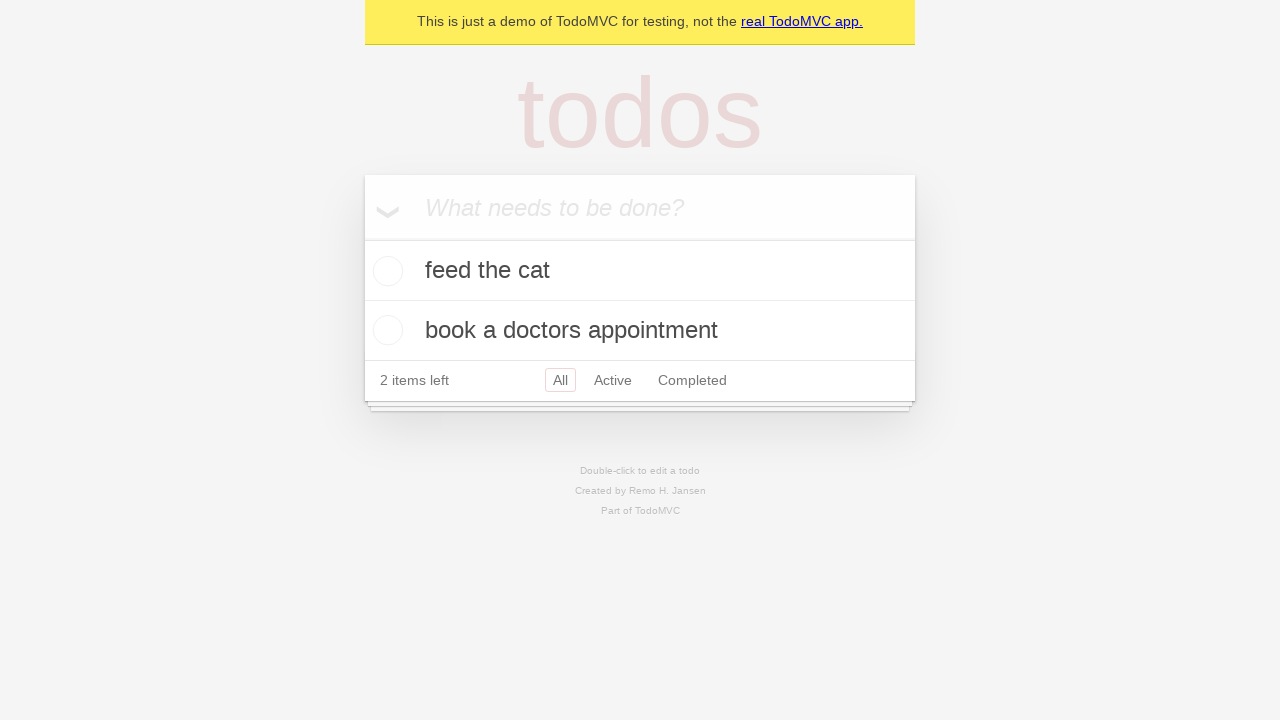

Filled third todo item 'buy groceries' on internal:attr=[placeholder="What needs to be done?"i]
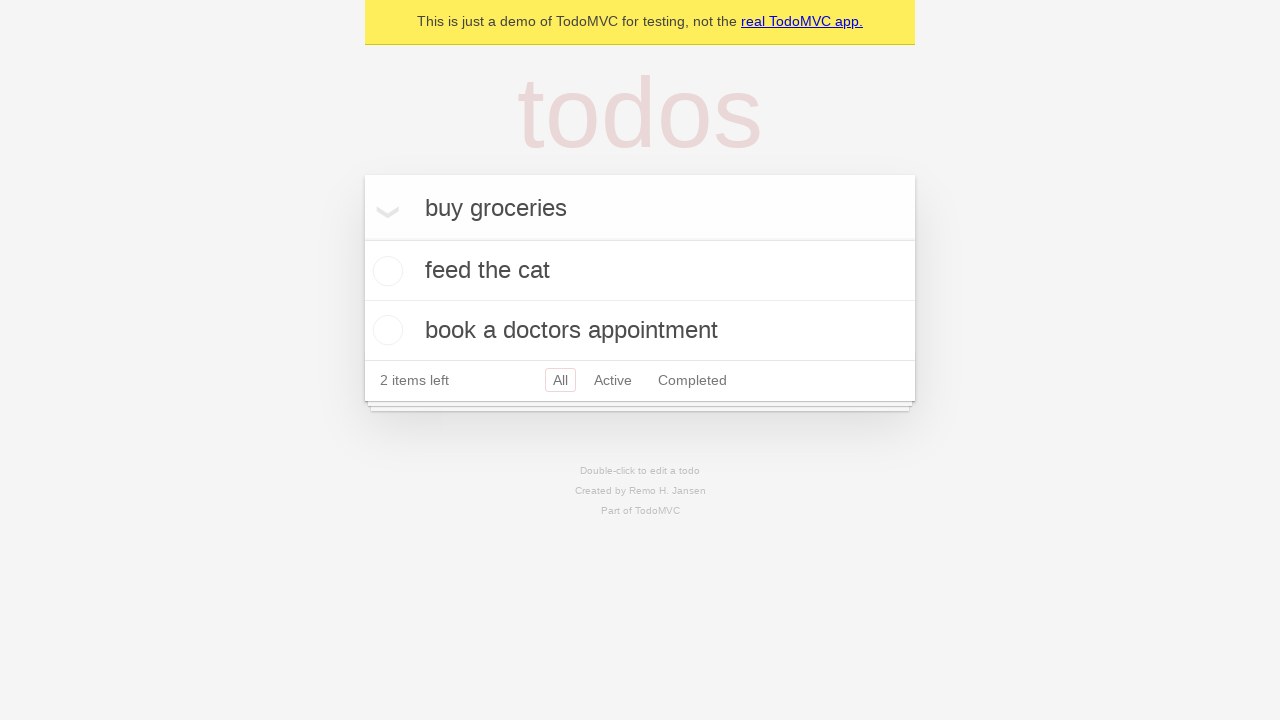

Pressed Enter to add 'buy groceries' todo on internal:attr=[placeholder="What needs to be done?"i]
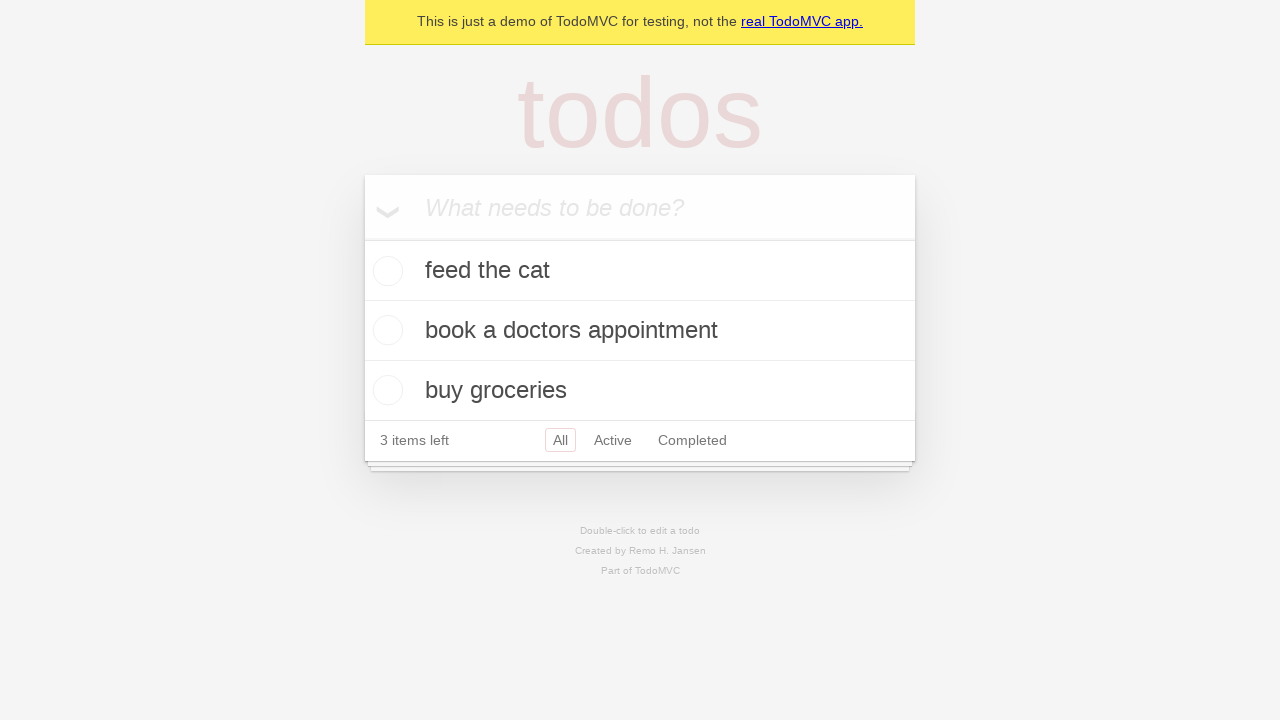

Checked the second todo item 'book a doctors appointment' at (385, 330) on internal:testid=[data-testid="todo-item"s] >> nth=1 >> internal:role=checkbox
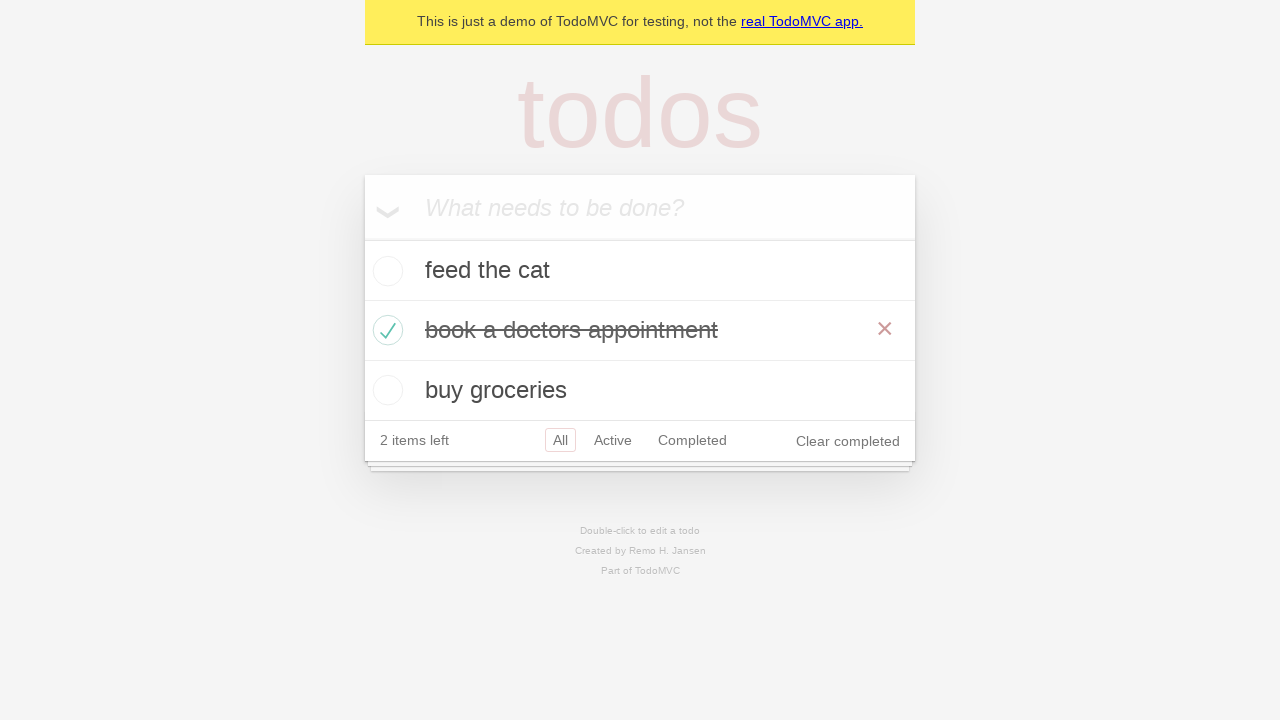

Clicked Completed filter to display only completed items at (692, 440) on internal:role=link[name="Completed"i]
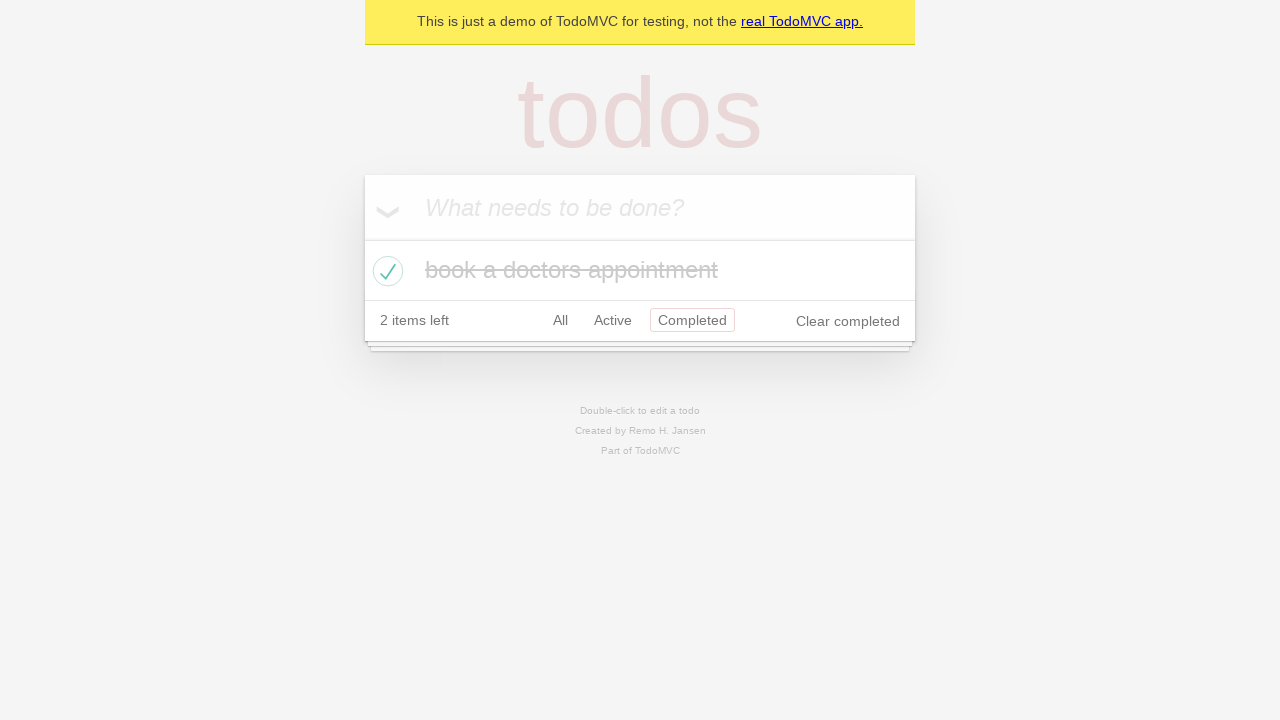

Filtered list loaded showing completed items
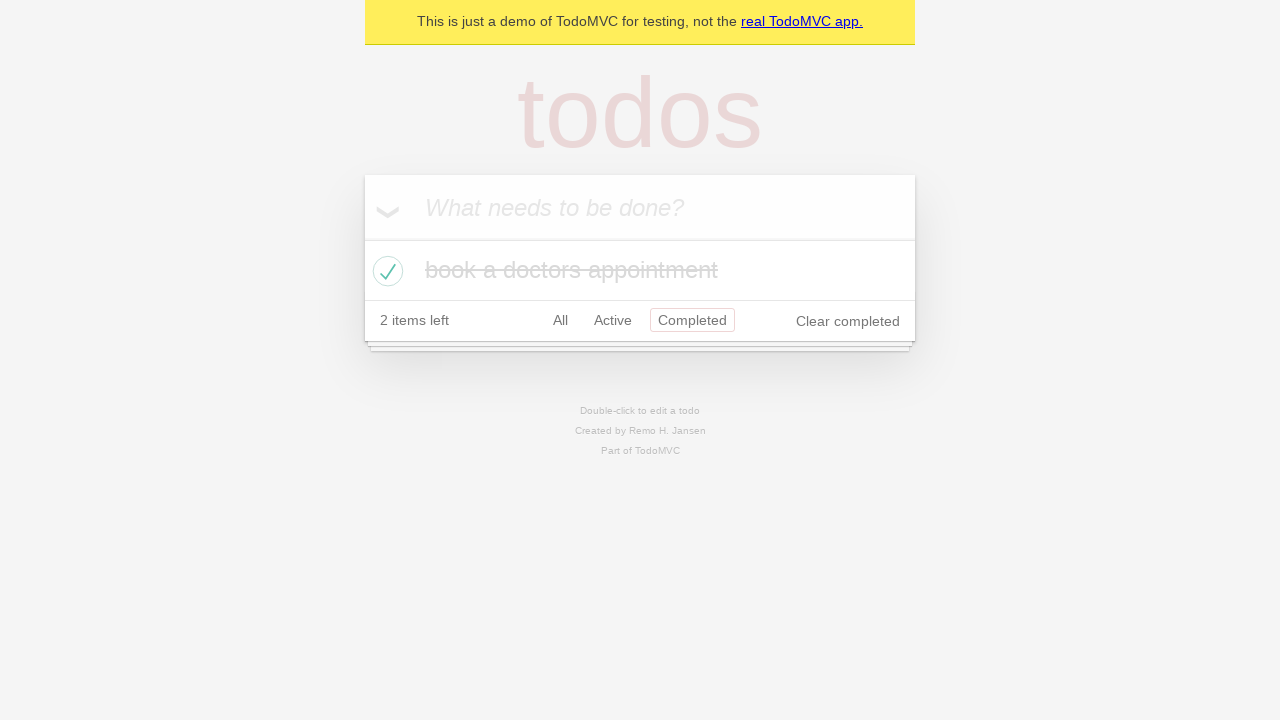

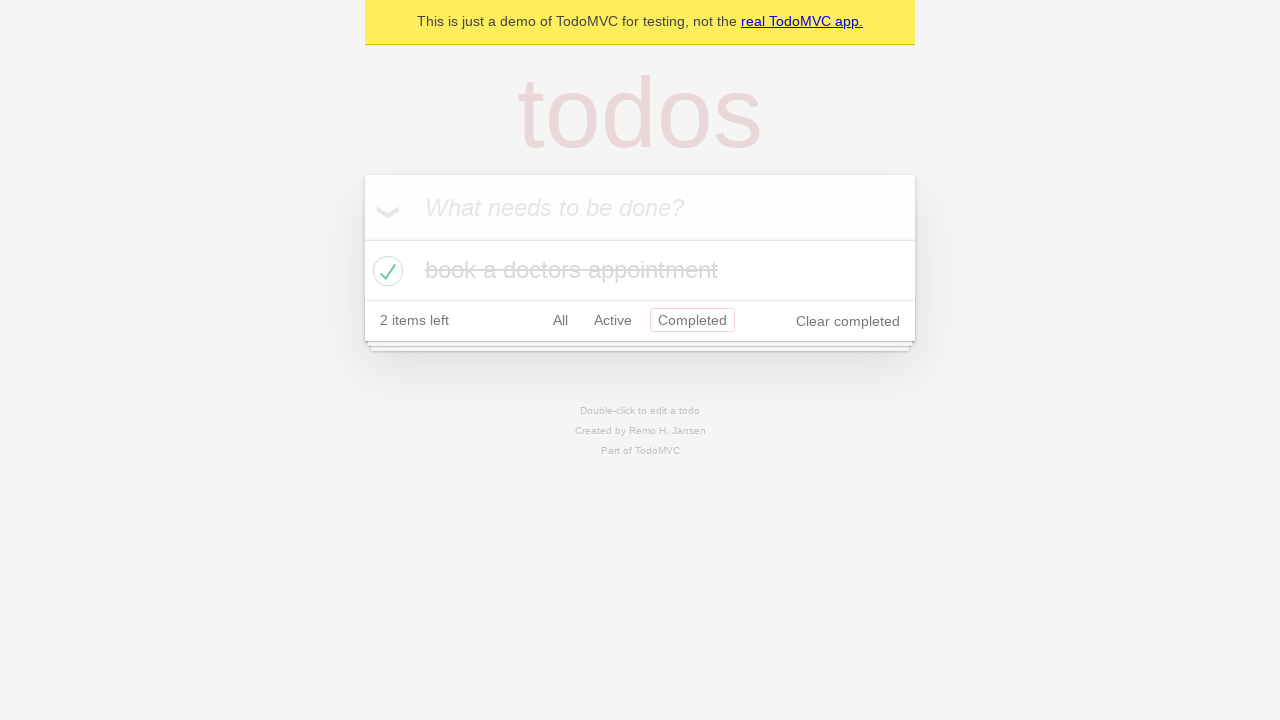